Tests context menu by right-clicking on a hot-spot area and handling the alert dialog

Starting URL: https://the-internet.herokuapp.com

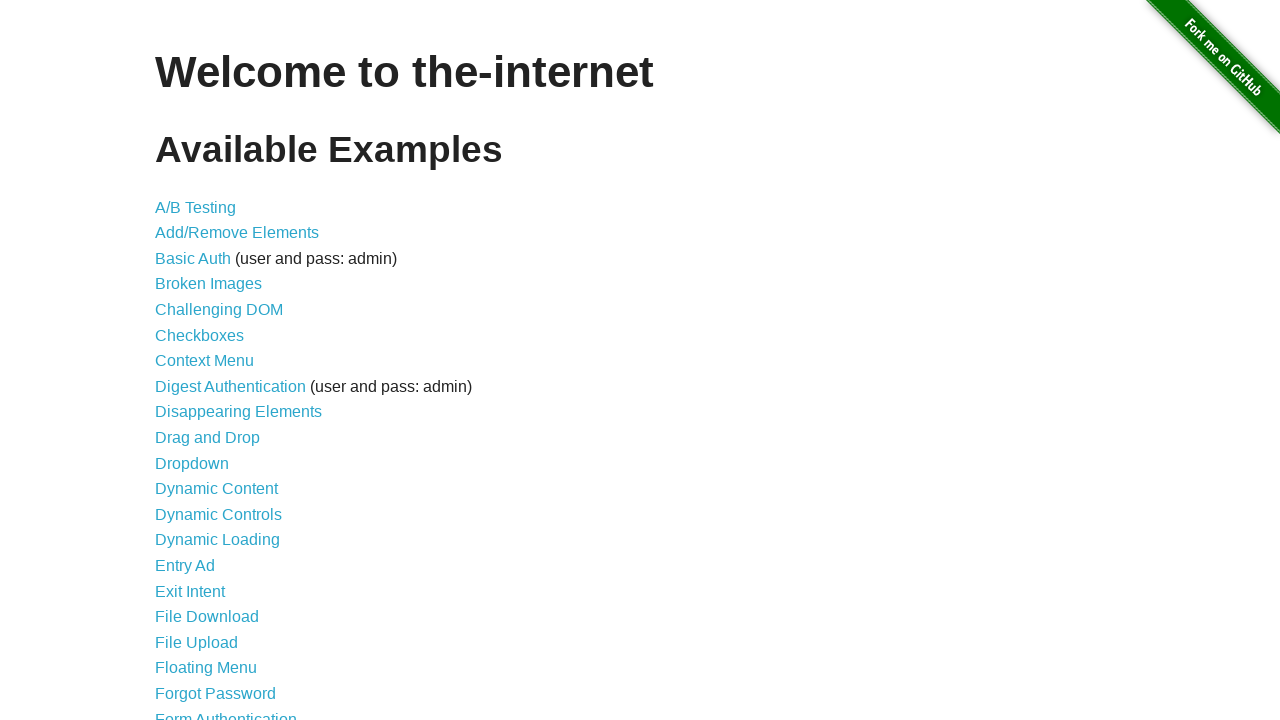

Clicked on Context Menu link to navigate to test page at (204, 361) on internal:role=link[name="Context Menu"i]
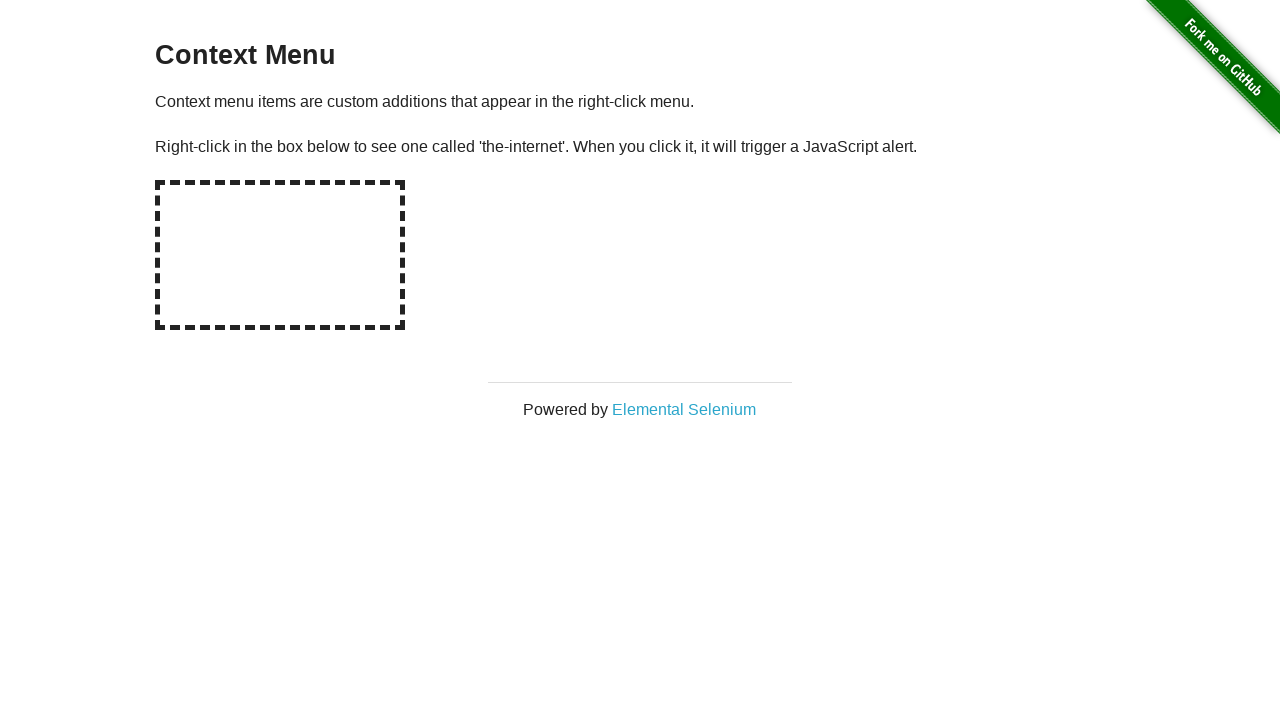

Set up dialog handler to automatically accept alerts
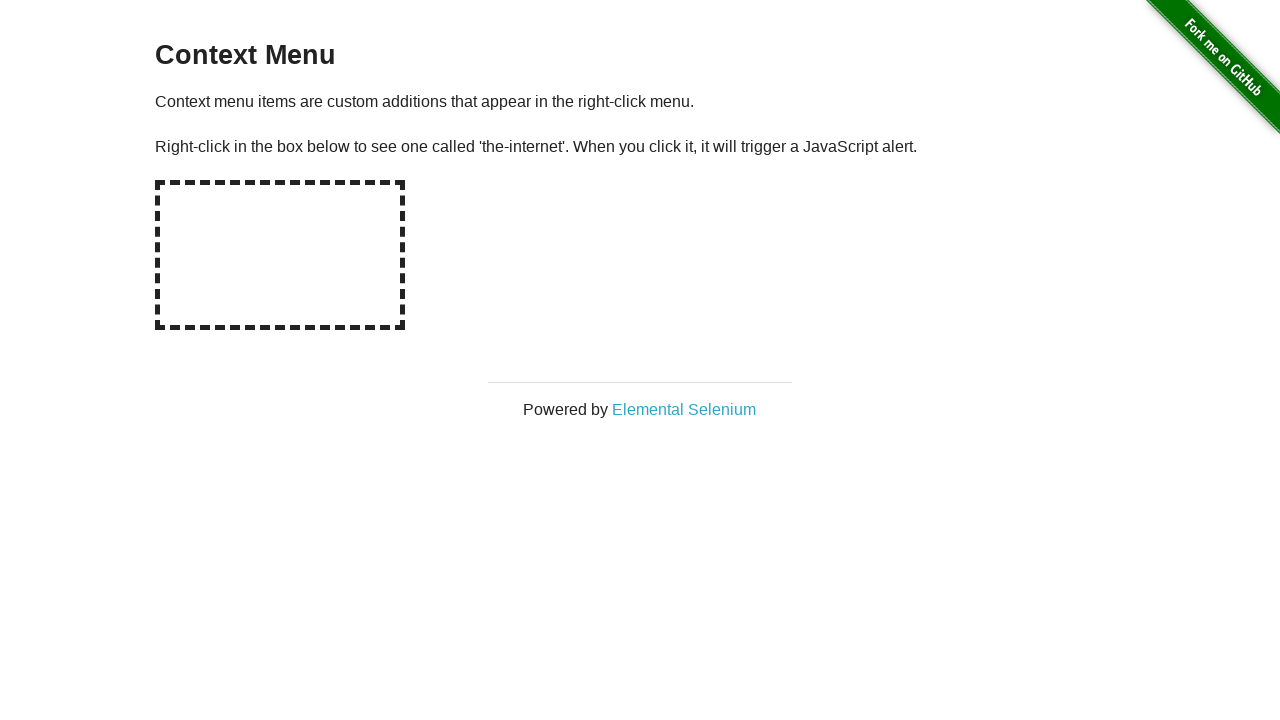

Right-clicked on the hot-spot area to trigger context menu and alert dialog at (280, 255) on #hot-spot
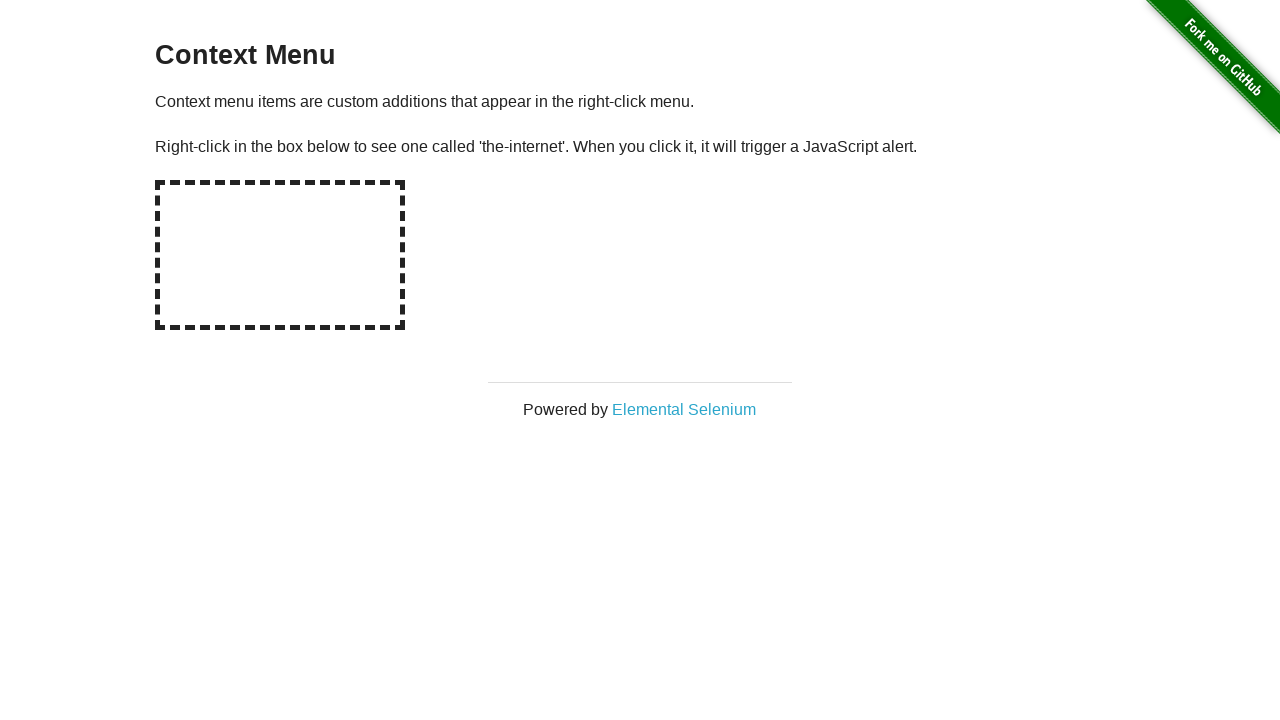

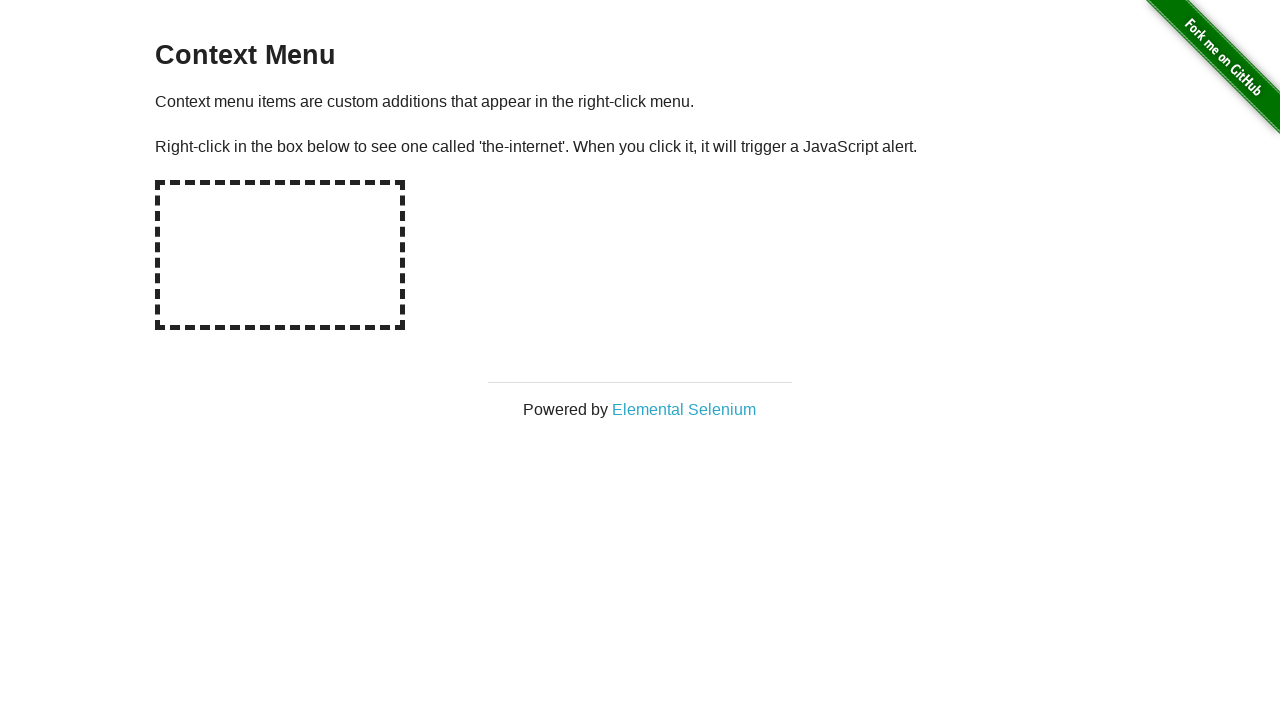